Tests a fraction calculator by entering two fractions (-3/4 and +1/2), clicking calculate, and verifying the result is -1/4

Starting URL: https://calculator888.ru/kalkulator-drobey

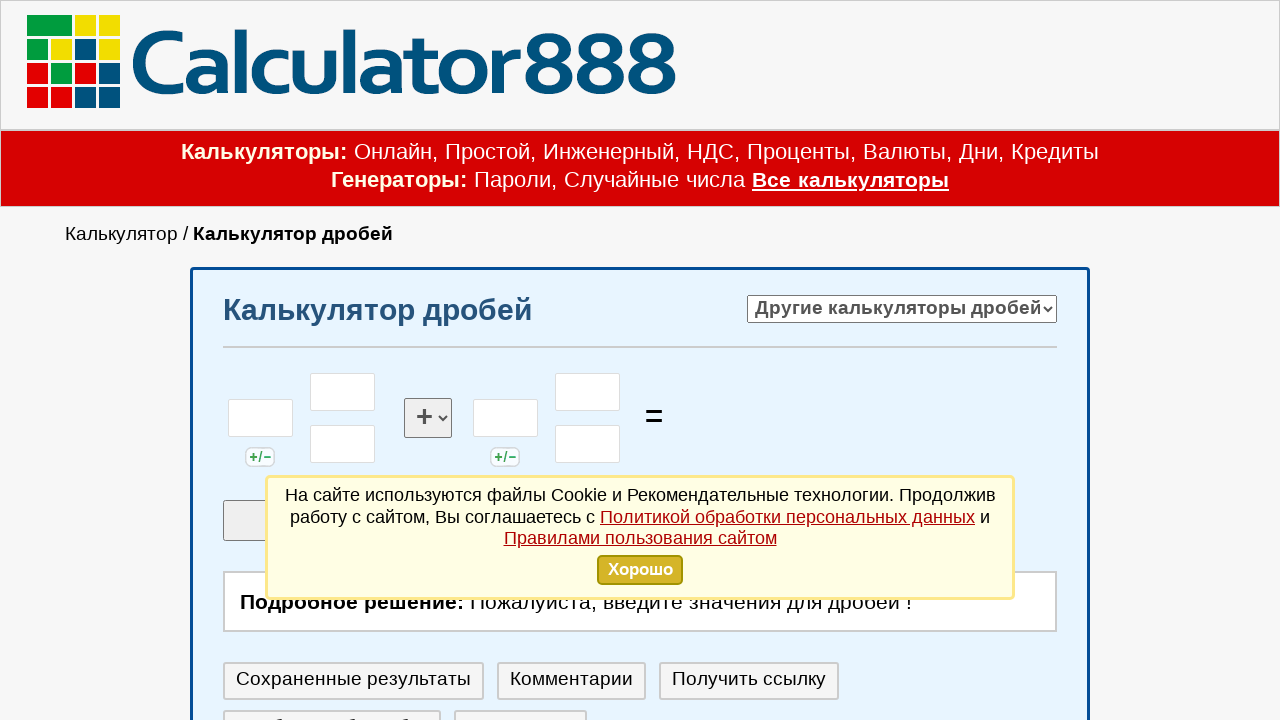

Clicked sign field for first fraction at (260, 418) on #celoe_1
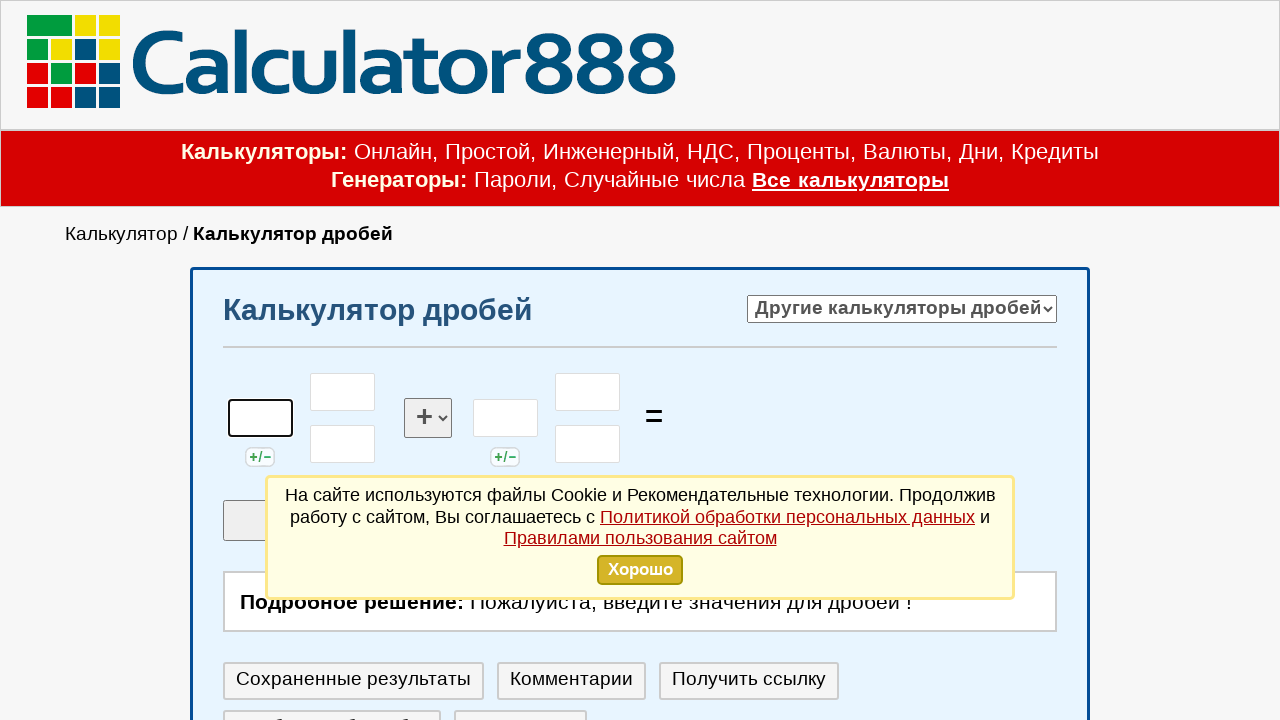

Entered negative sign for first fraction on #celoe_1
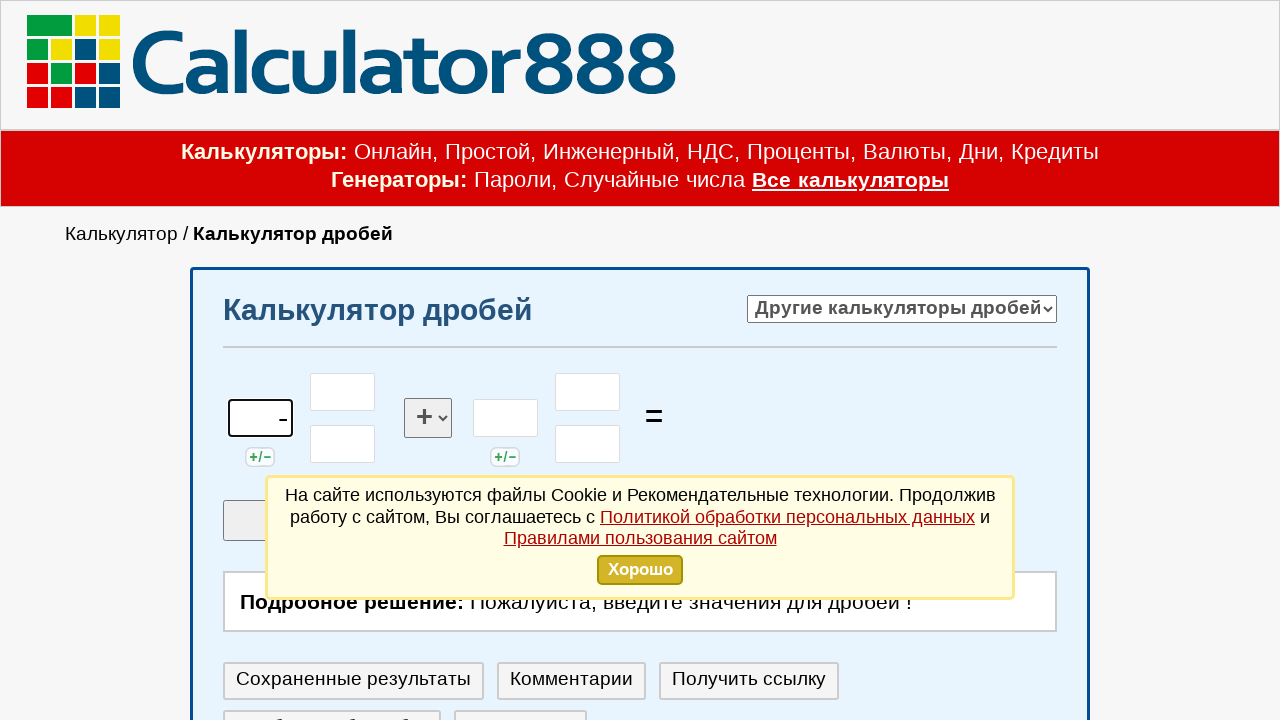

Clicked numerator field for first fraction at (343, 392) on #chslt_1
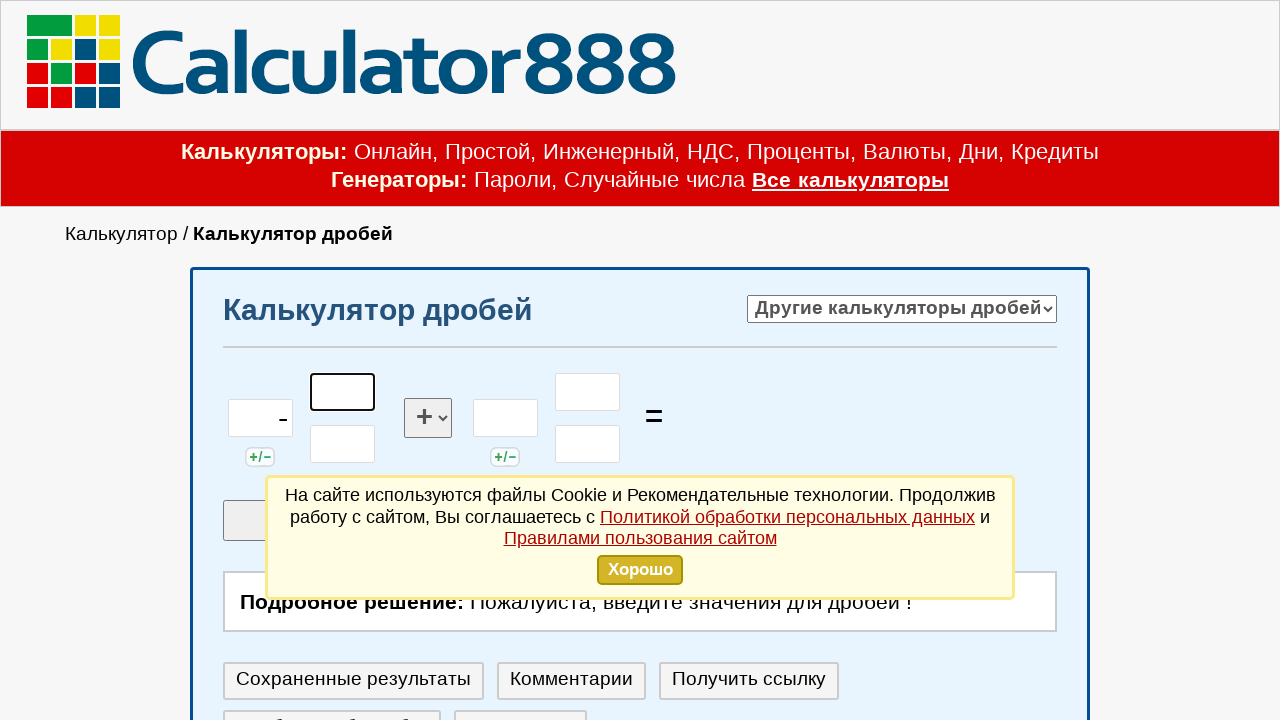

Entered numerator 3 for first fraction on #chslt_1
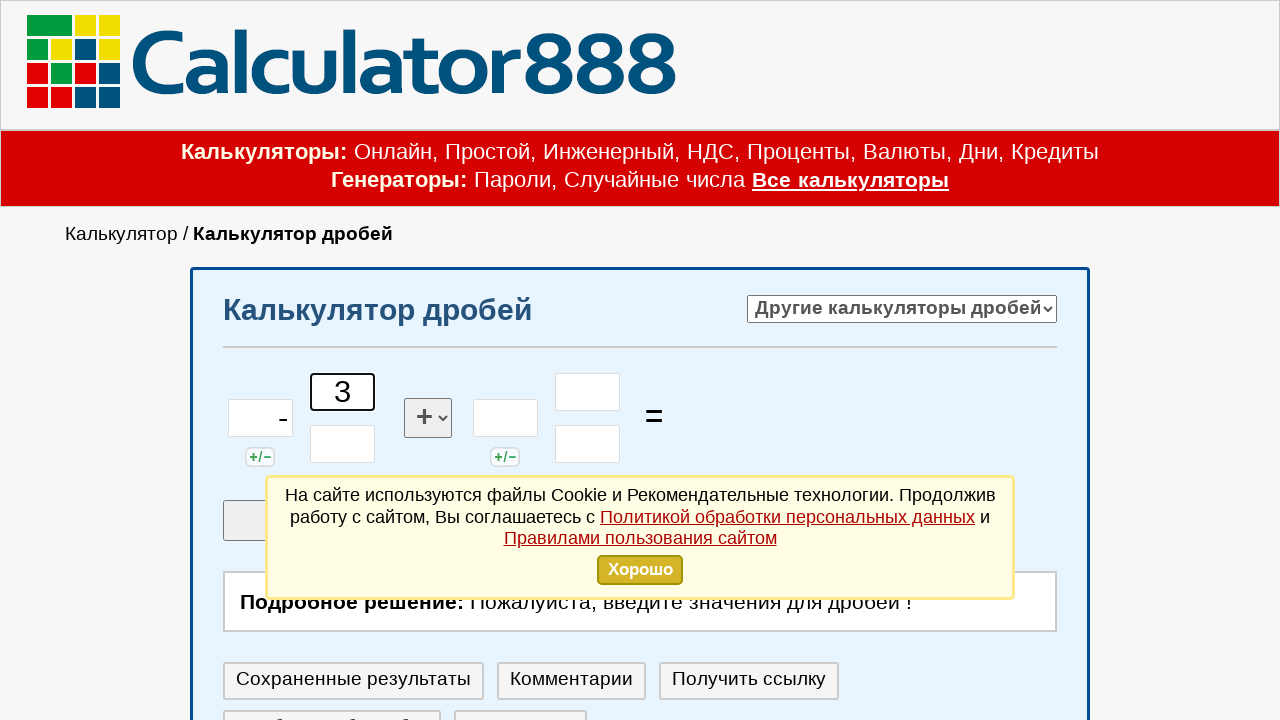

Clicked denominator field for first fraction at (343, 444) on #znamn_1
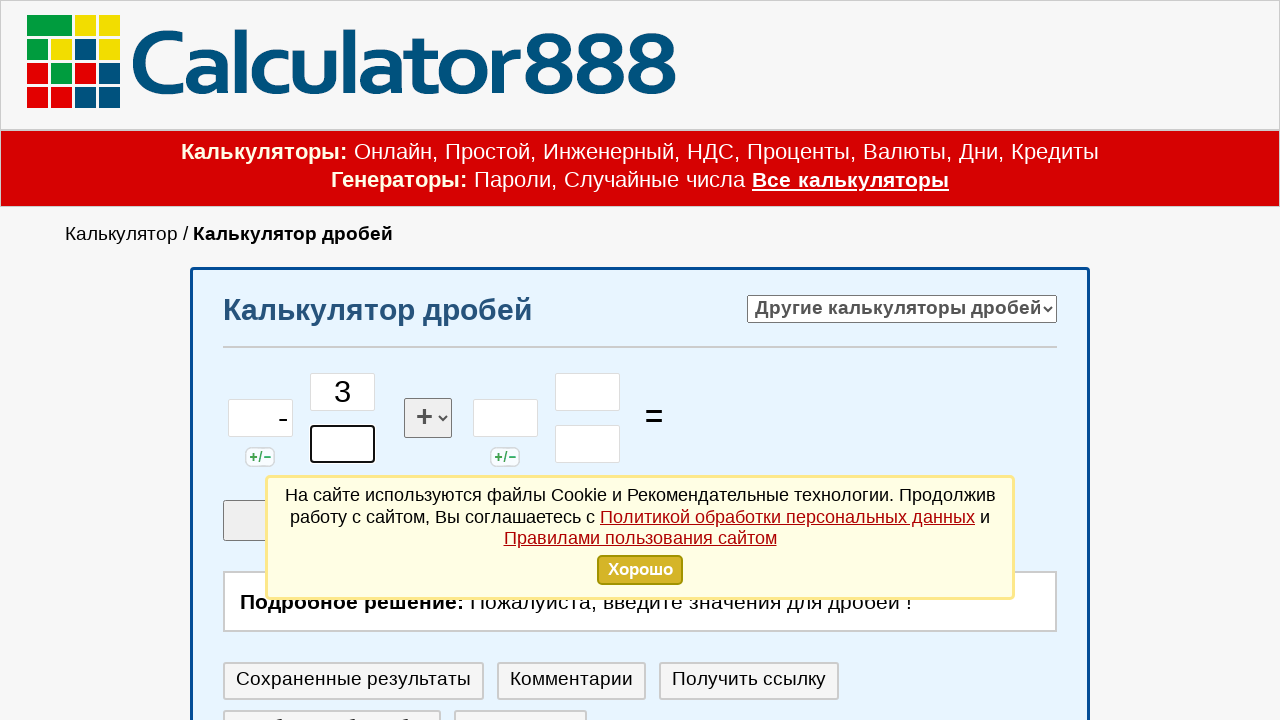

Entered denominator 4 for first fraction (-3/4) on #znamn_1
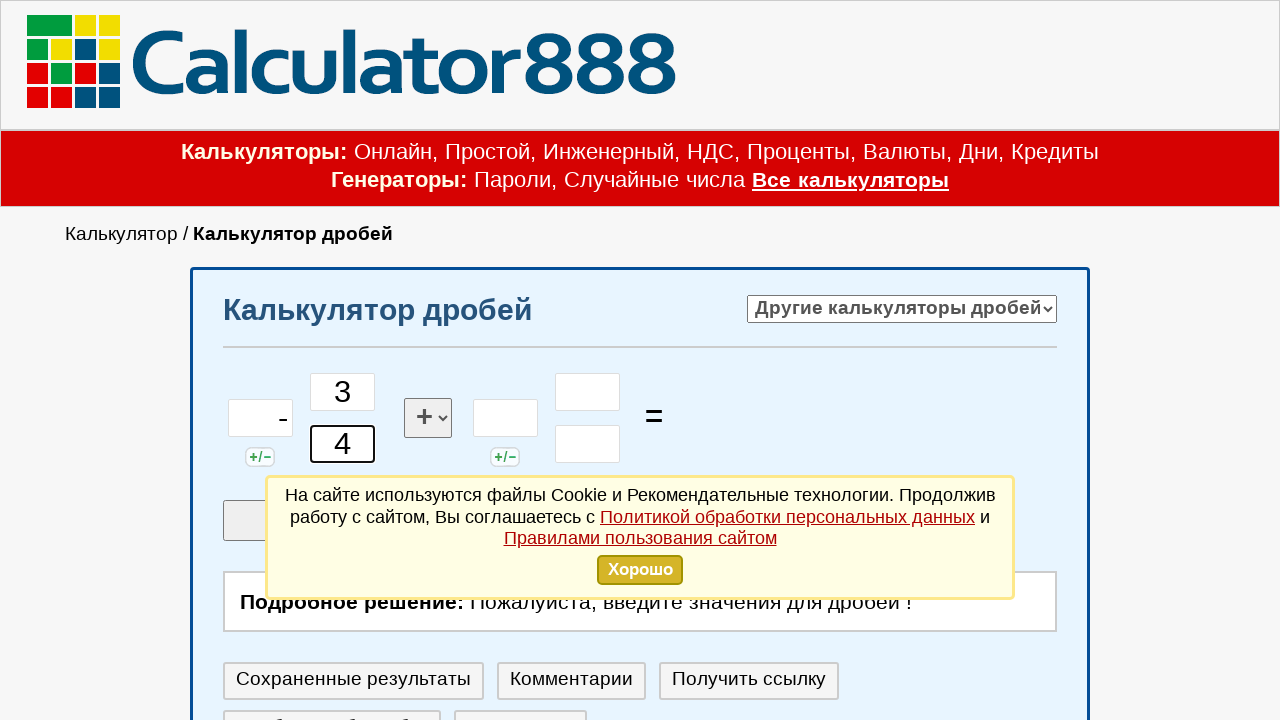

Clicked sign field for second fraction at (505, 418) on #celoe_2
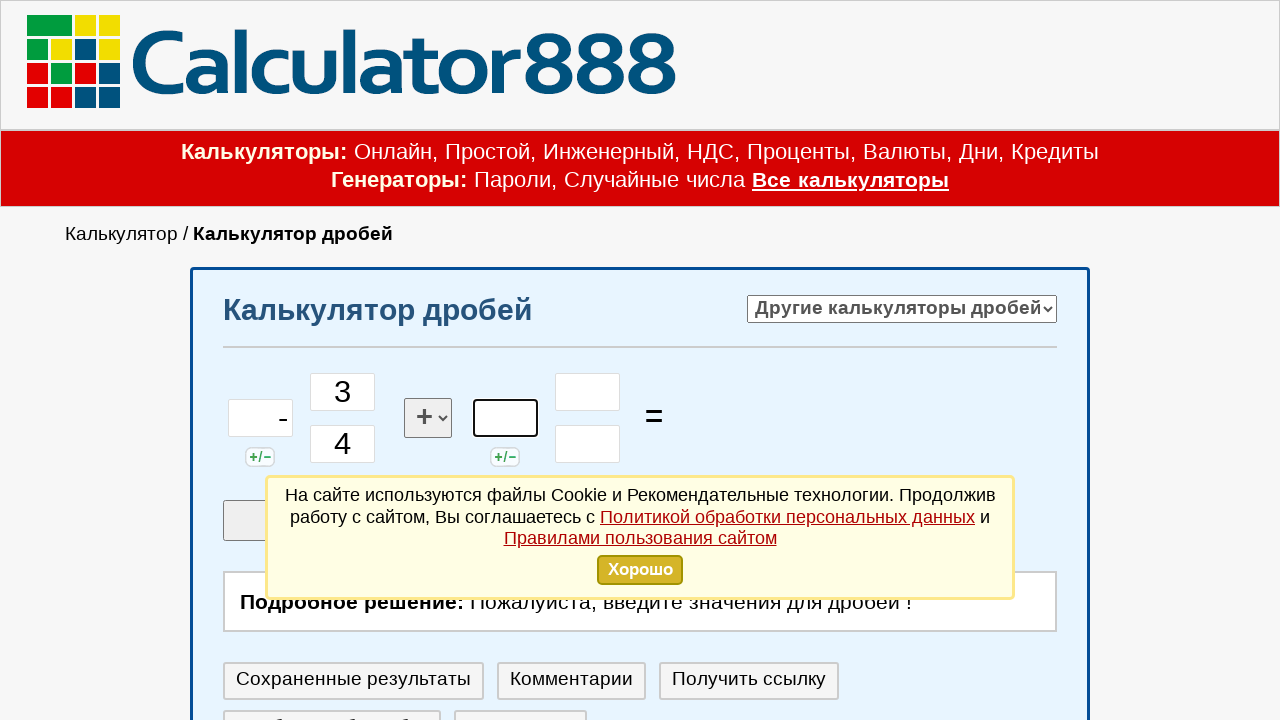

Entered positive sign for second fraction on #celoe_2
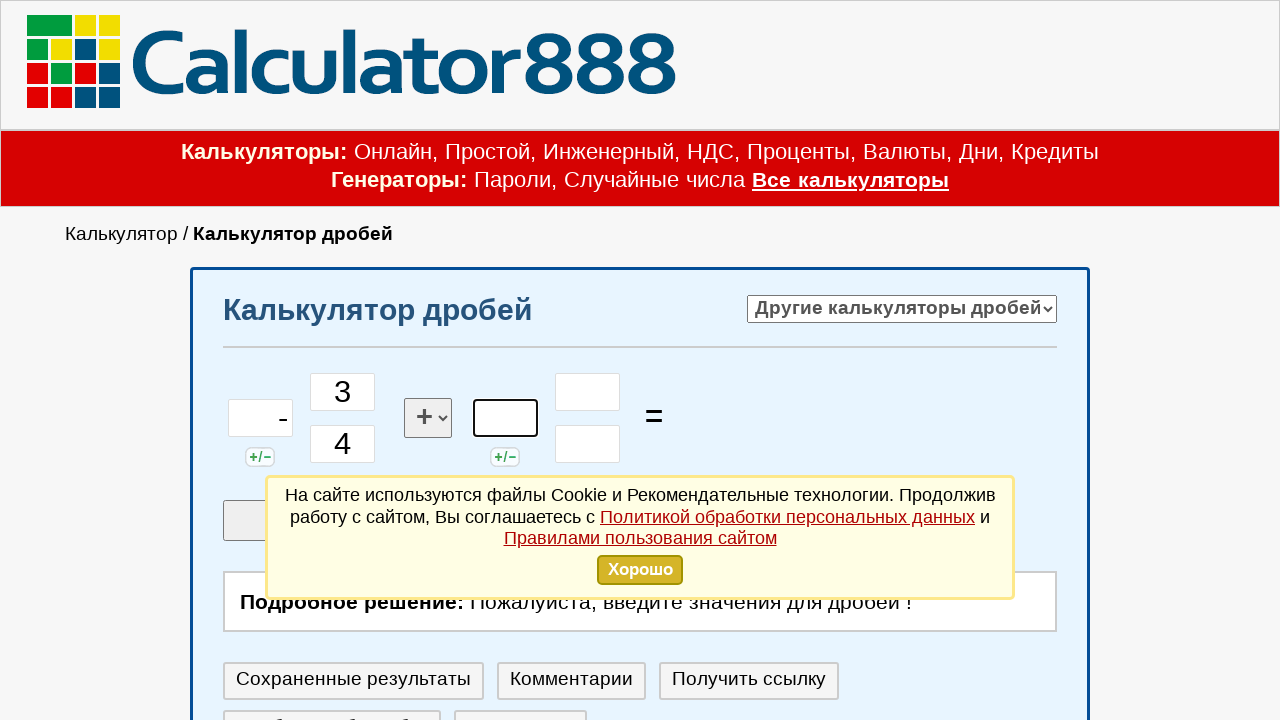

Clicked numerator field for second fraction at (588, 392) on #chslt_2
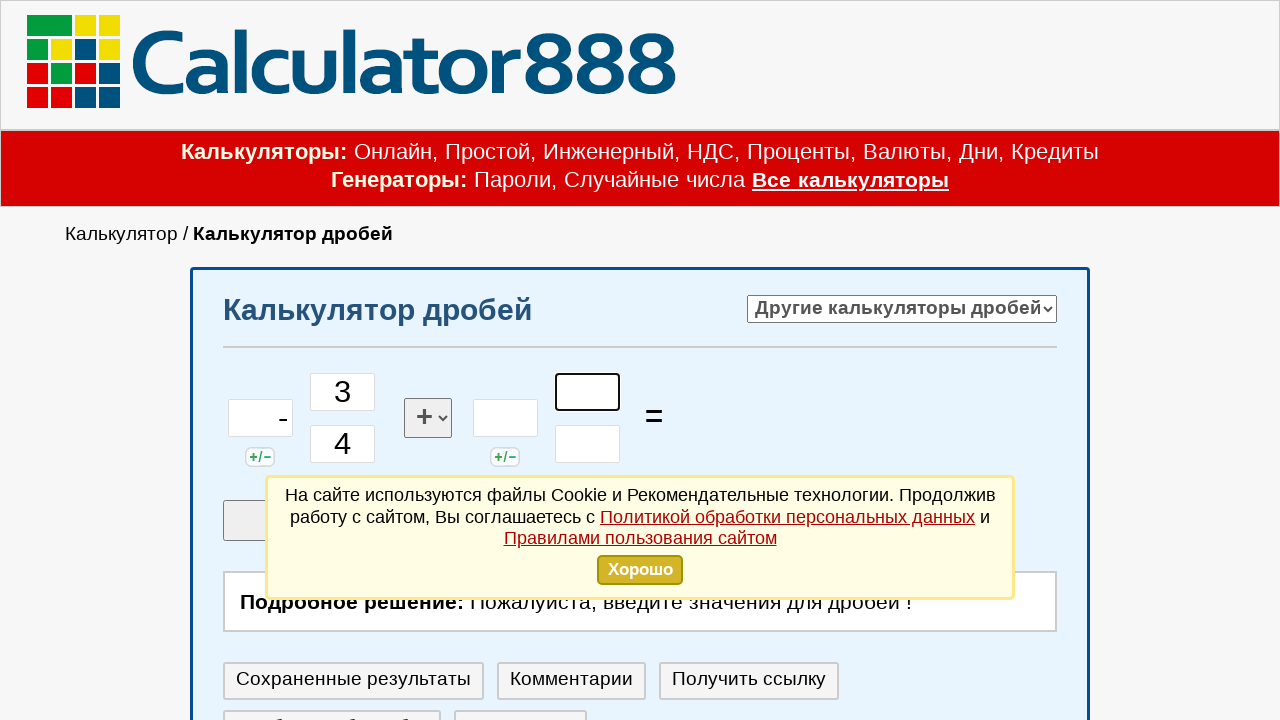

Entered numerator 1 for second fraction on #chslt_2
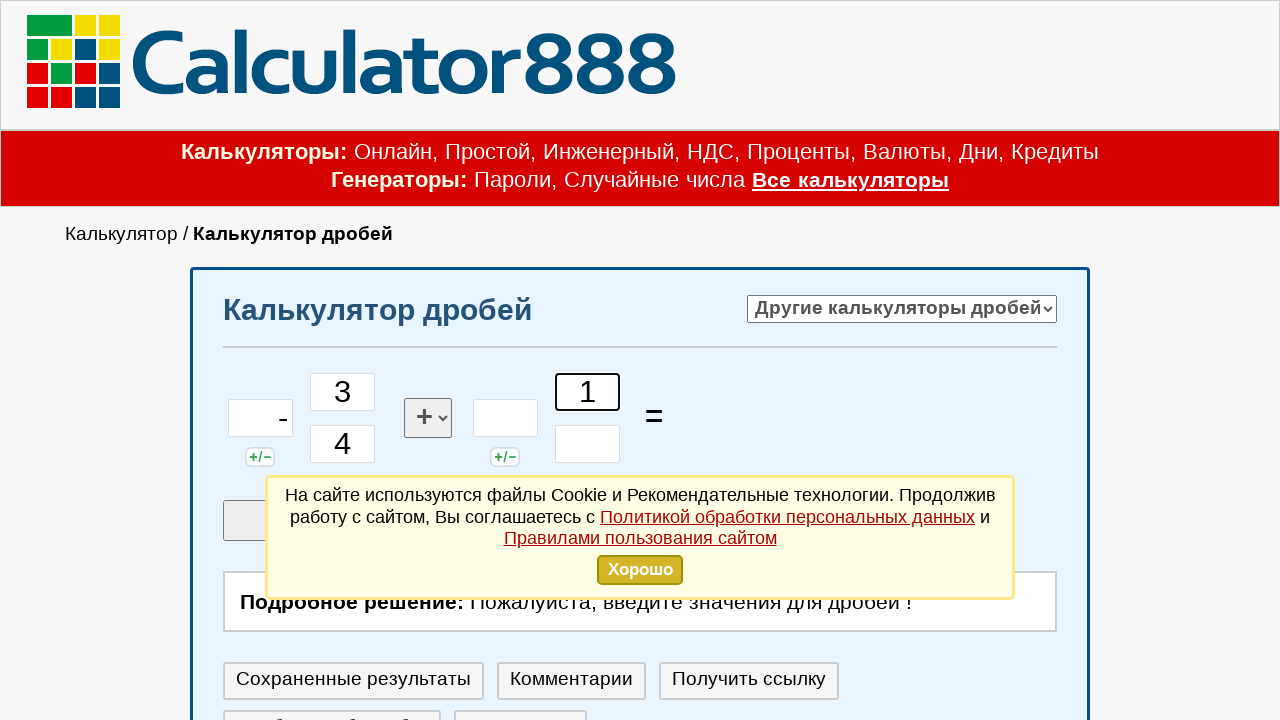

Clicked denominator field for second fraction at (588, 444) on #znamn_2
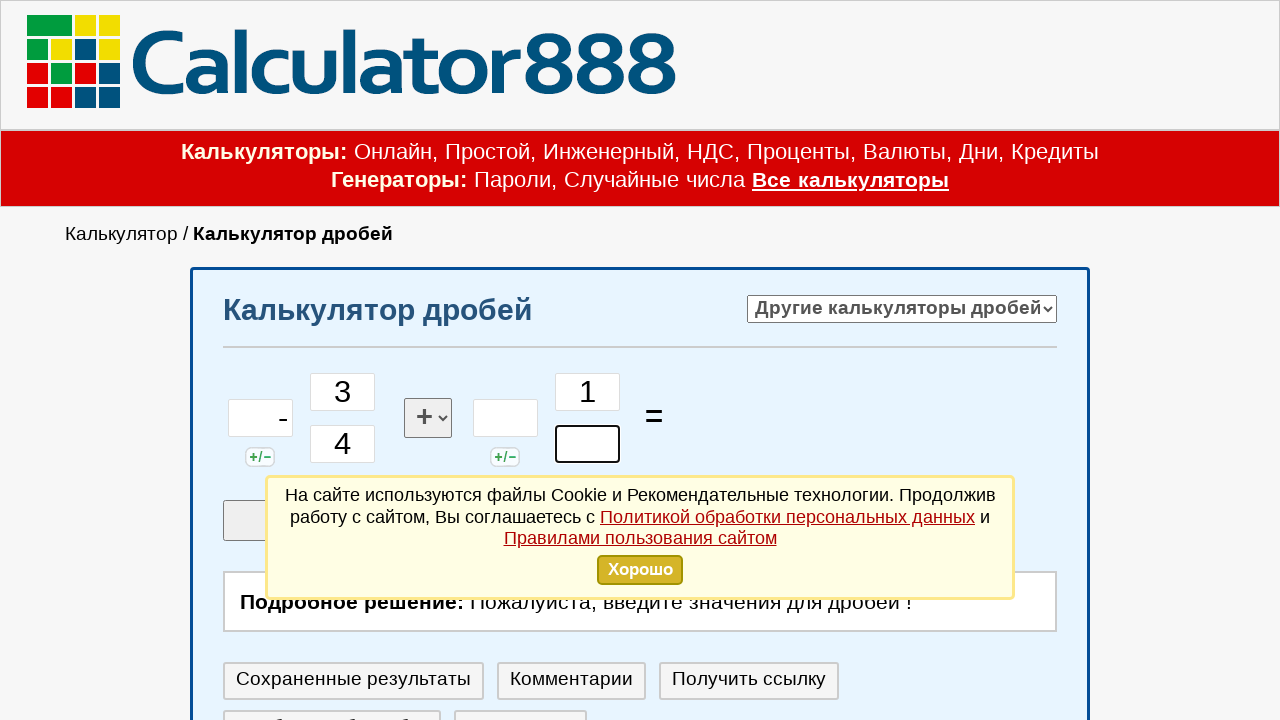

Entered denominator 2 for second fraction (+1/2) on #znamn_2
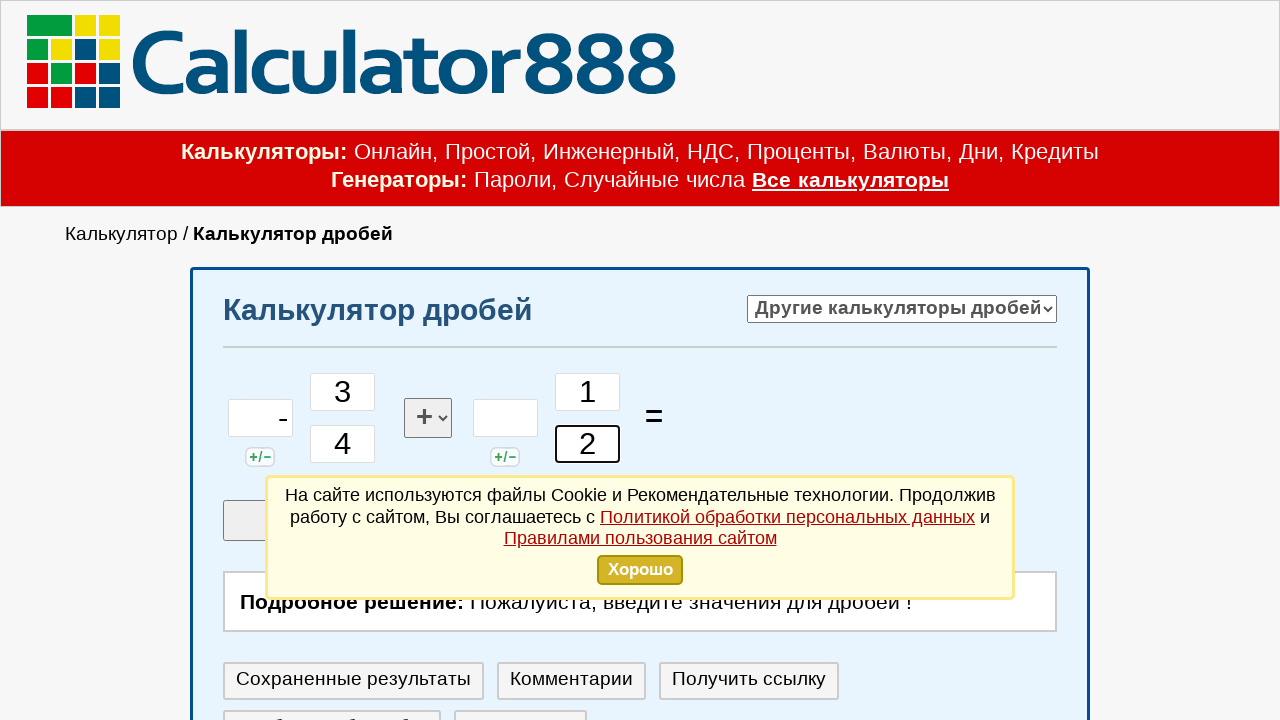

Clicked calculate button to compute -3/4 + 1/2 at (358, 360) on #korpus_calcul > div.knop_dstv_calc > div.knop_ich_1 > input
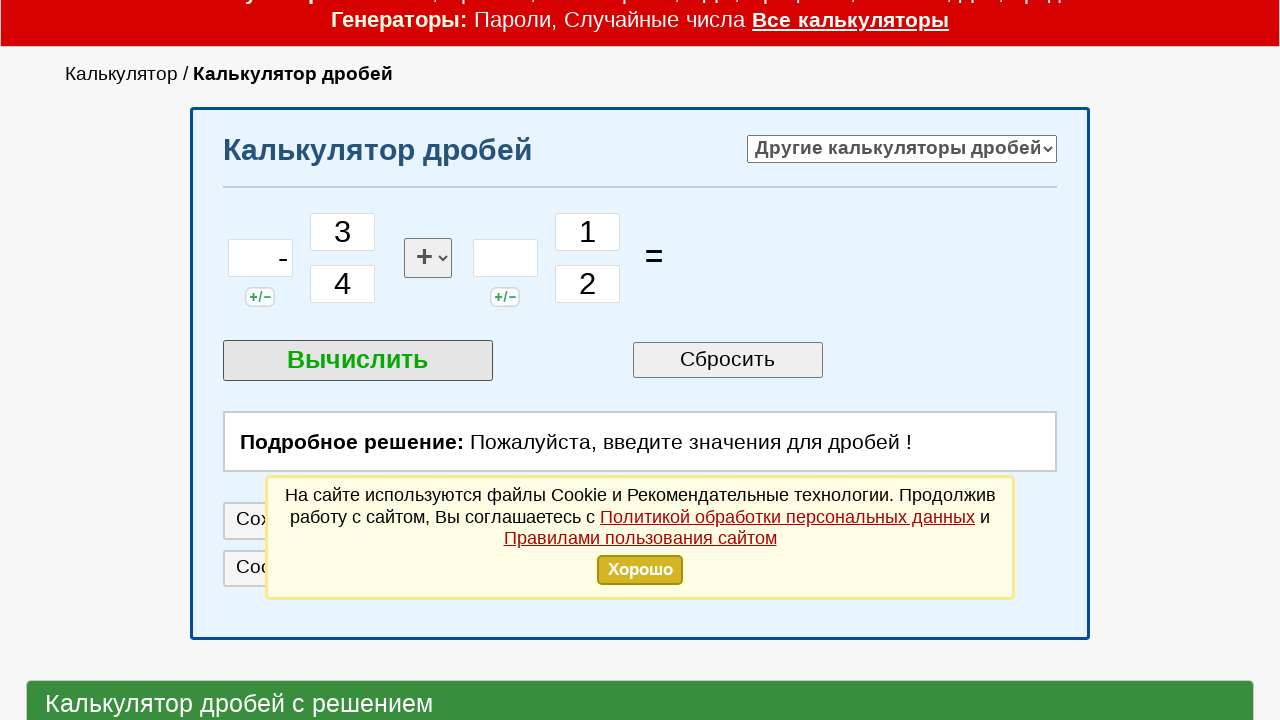

Result appeared on page showing -1/4
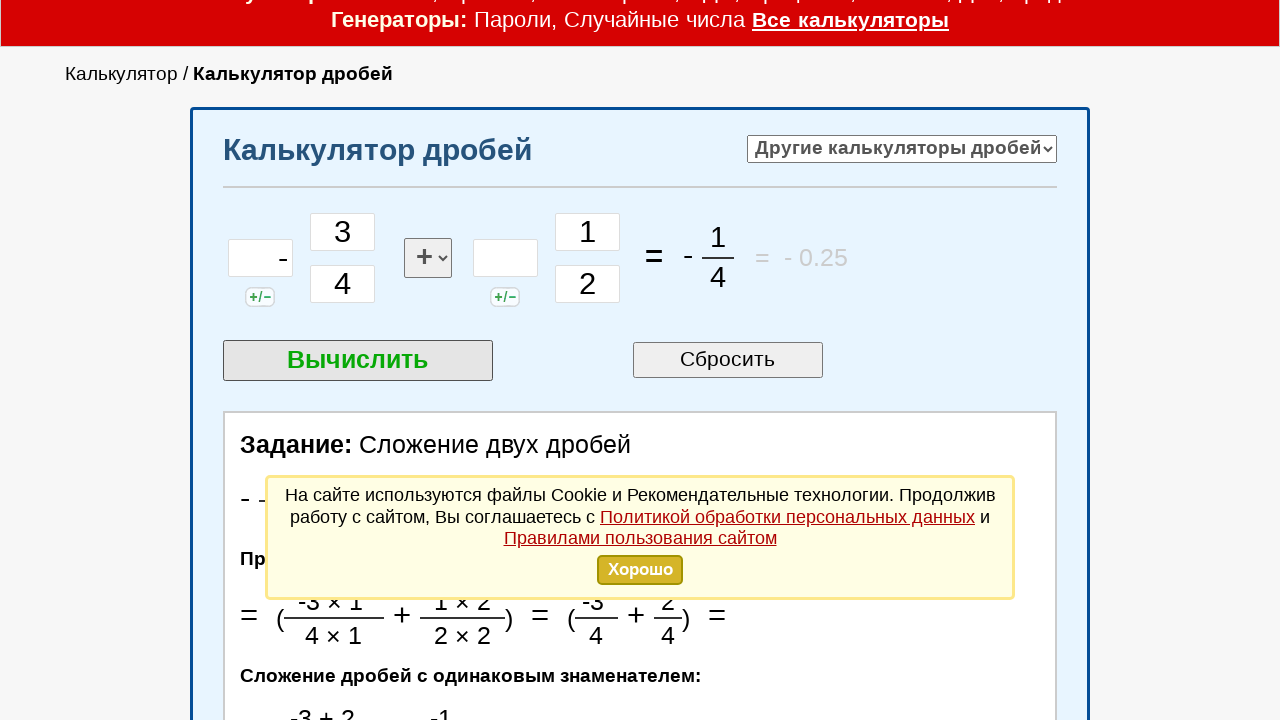

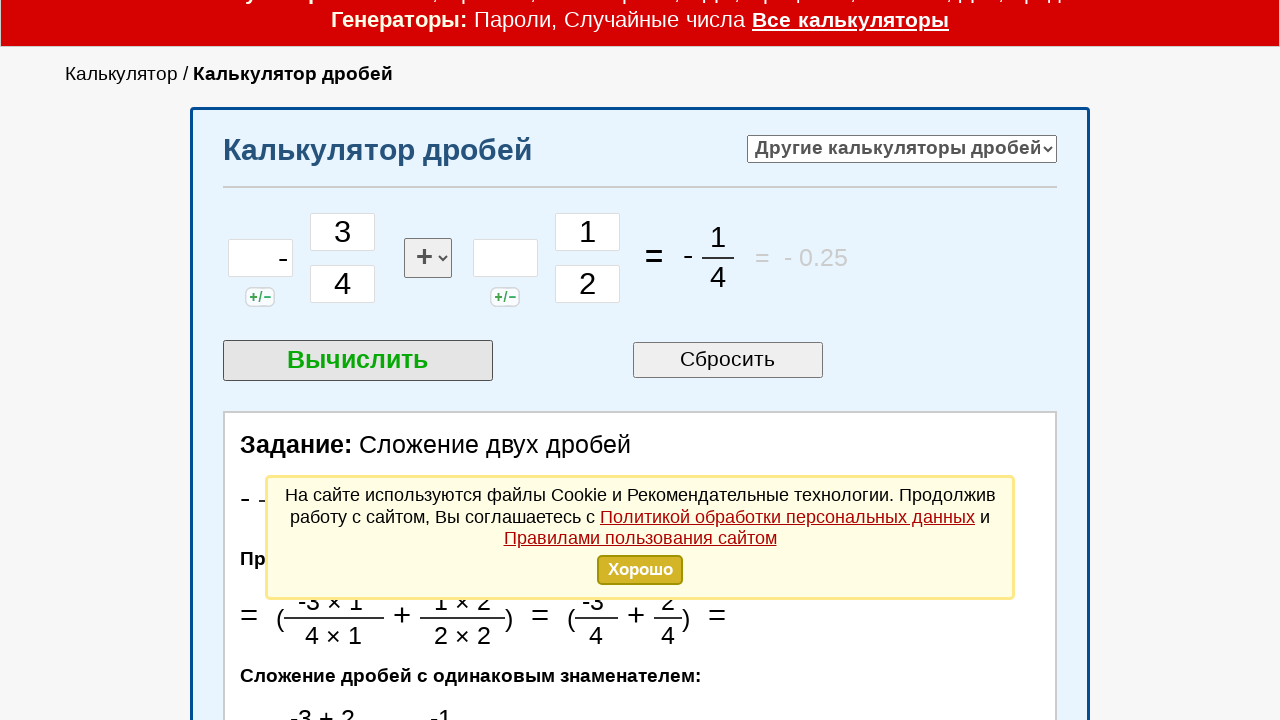